Tests dynamic content loading without wait, expecting it to fail

Starting URL: https://the-internet.herokuapp.com/dynamic_loading/2

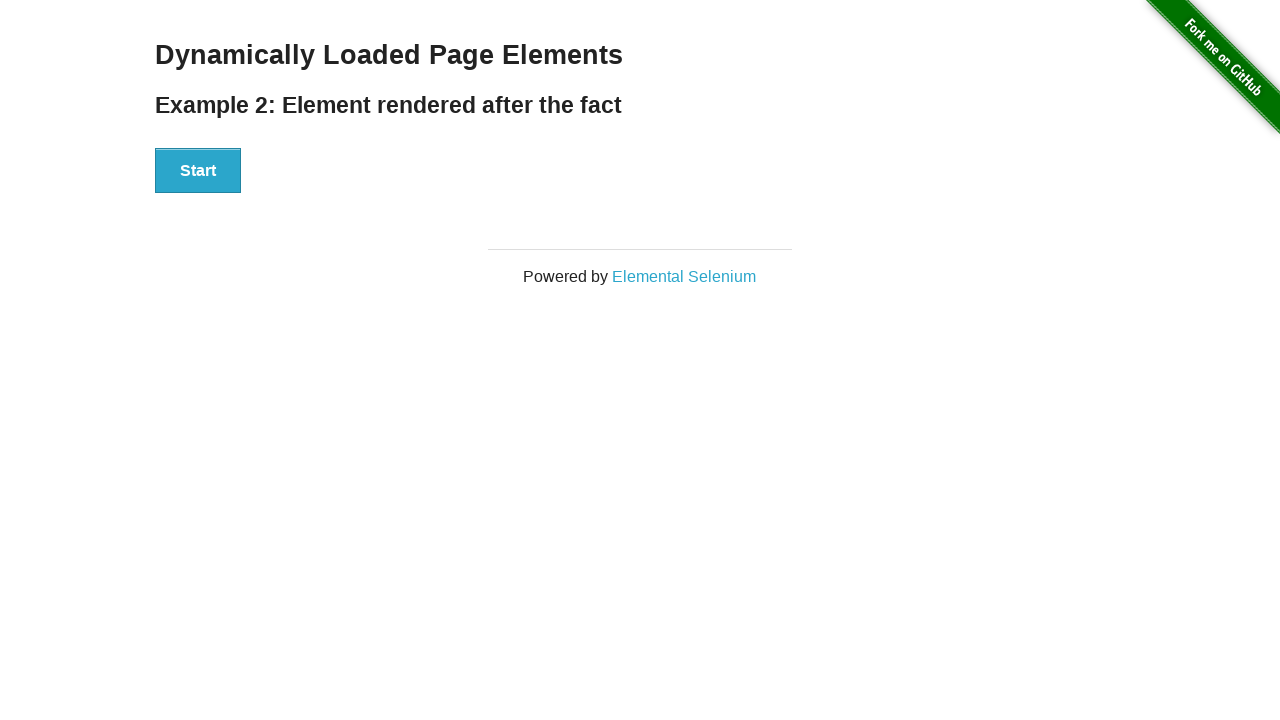

Navigated to dynamic loading page
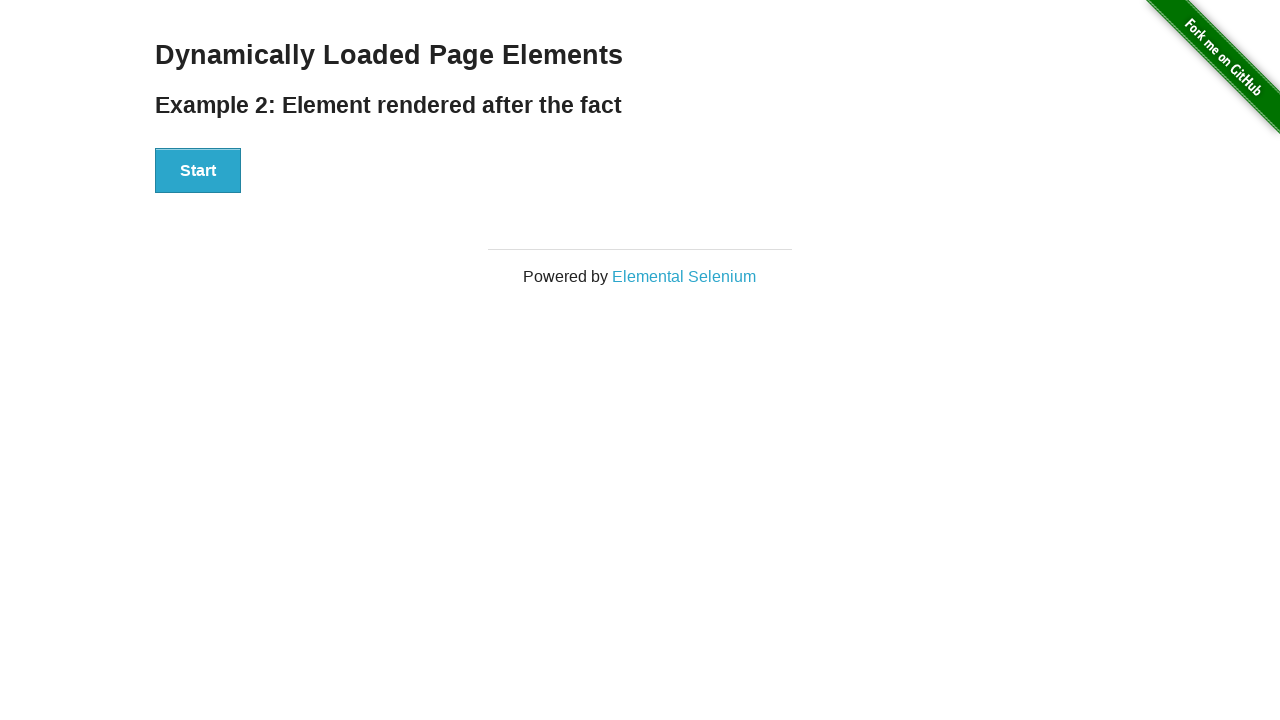

Clicked start button at (198, 171) on #start button
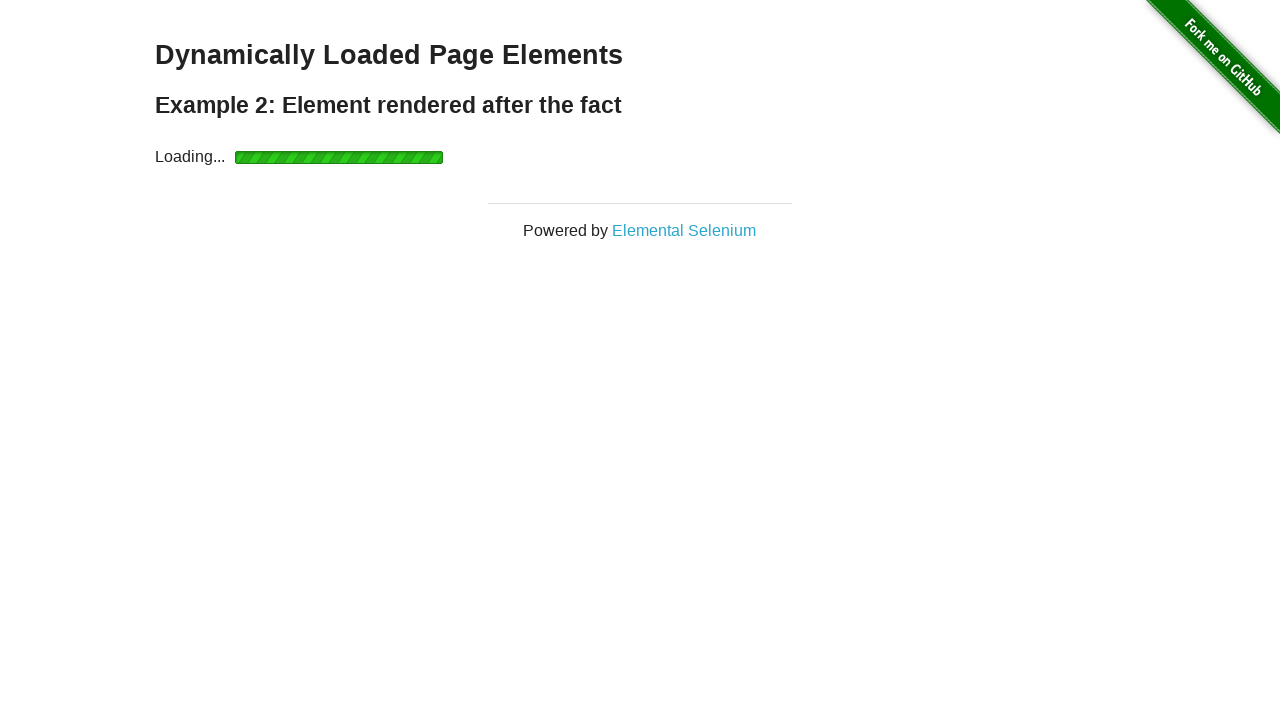

Expected failure: text content not available or assertion failed without proper wait
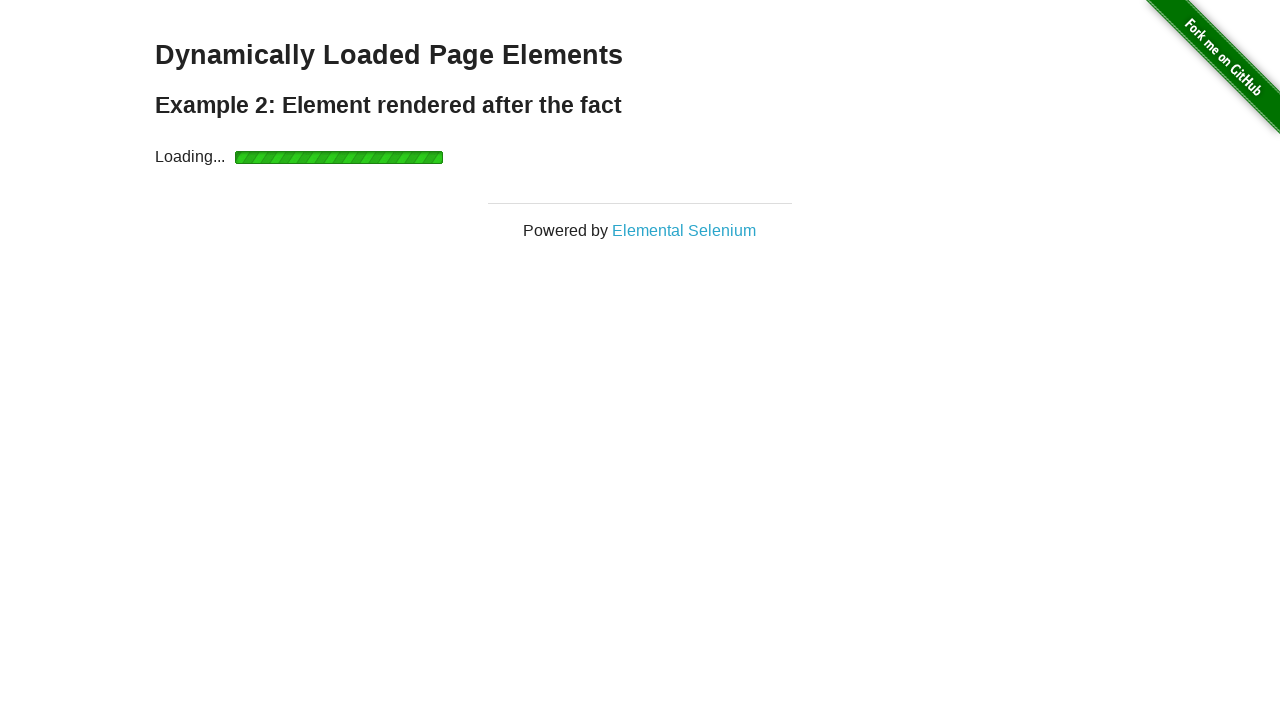

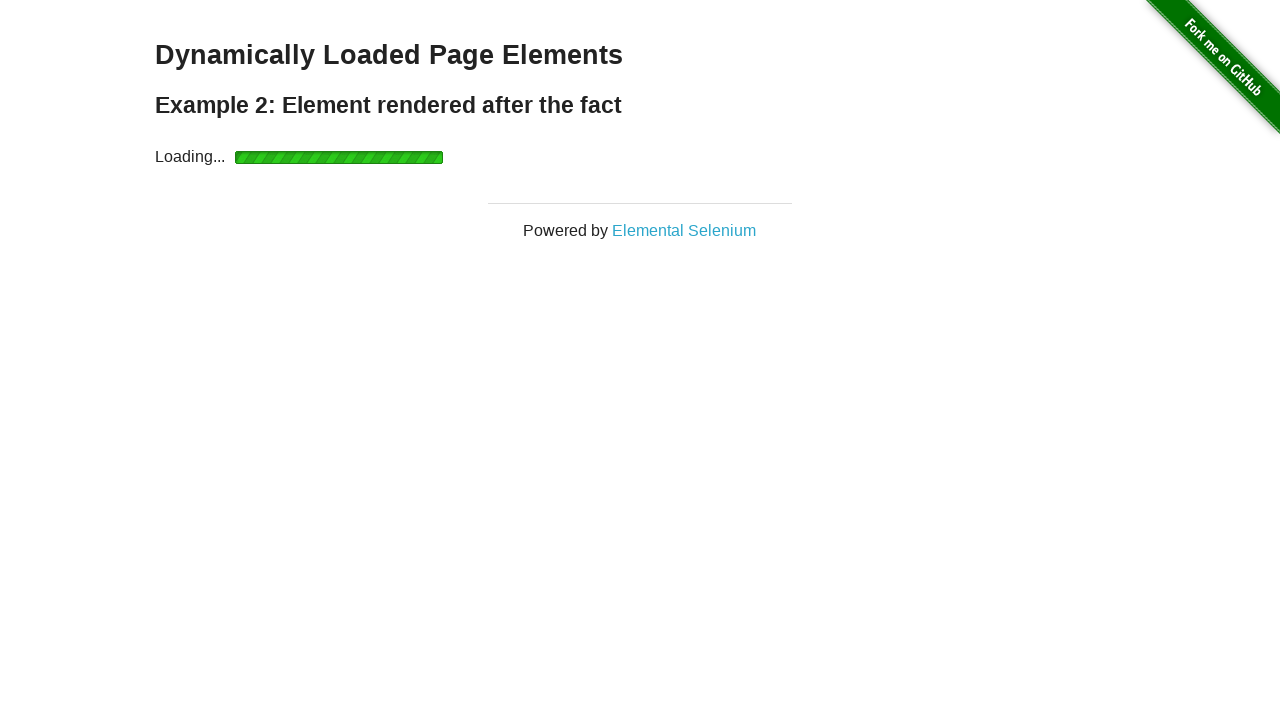